Tests a text box form by filling in user information fields (name, email, addresses) and submitting the form

Starting URL: https://demoqa.com/text-box

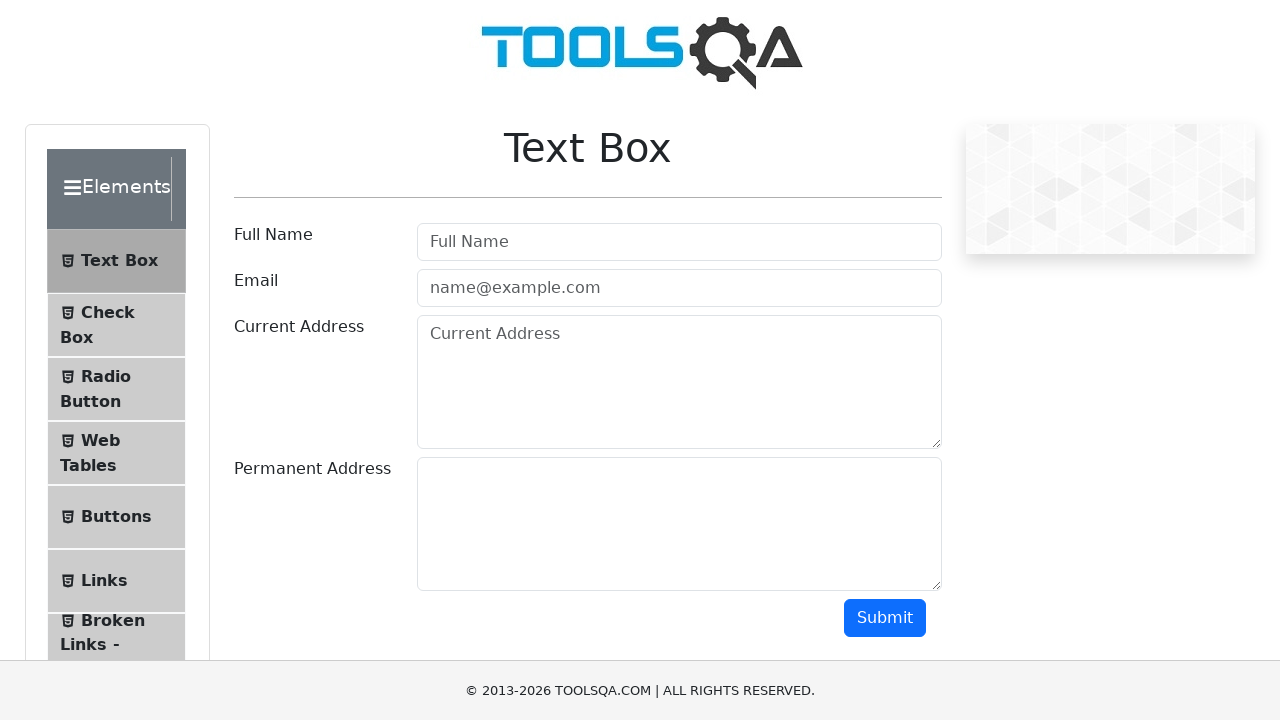

Located submit button
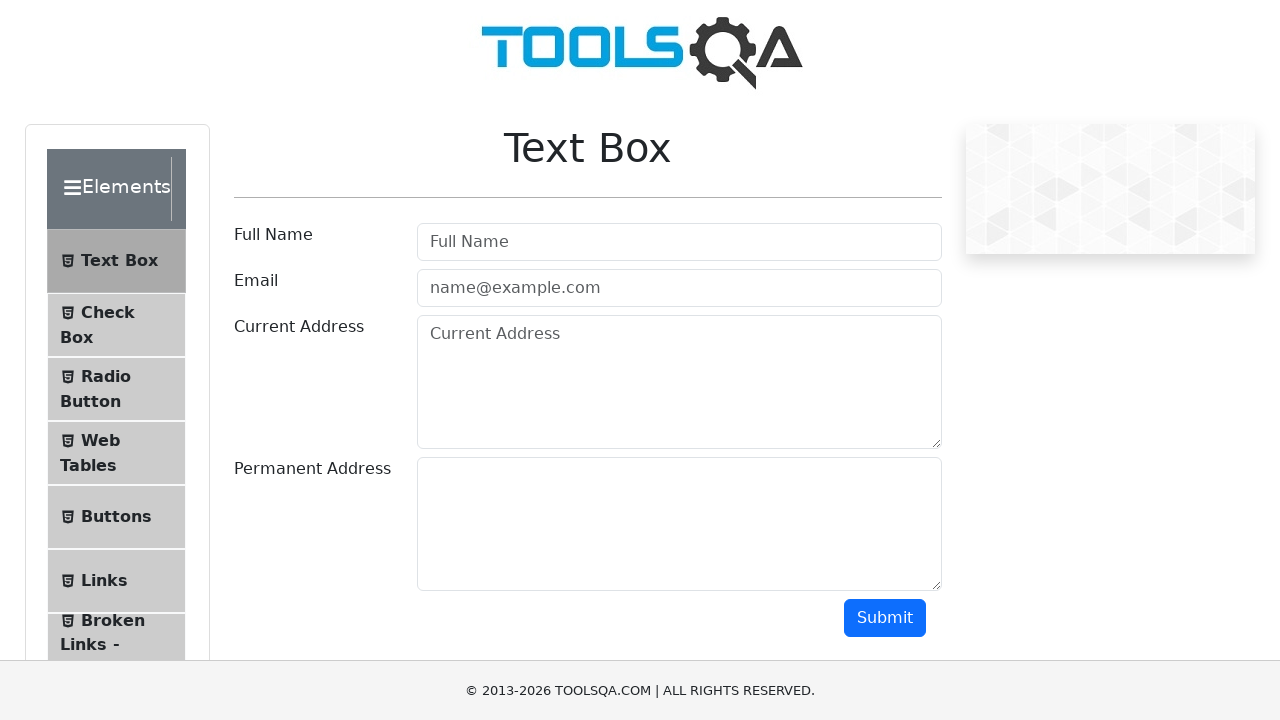

Verified submit button is enabled
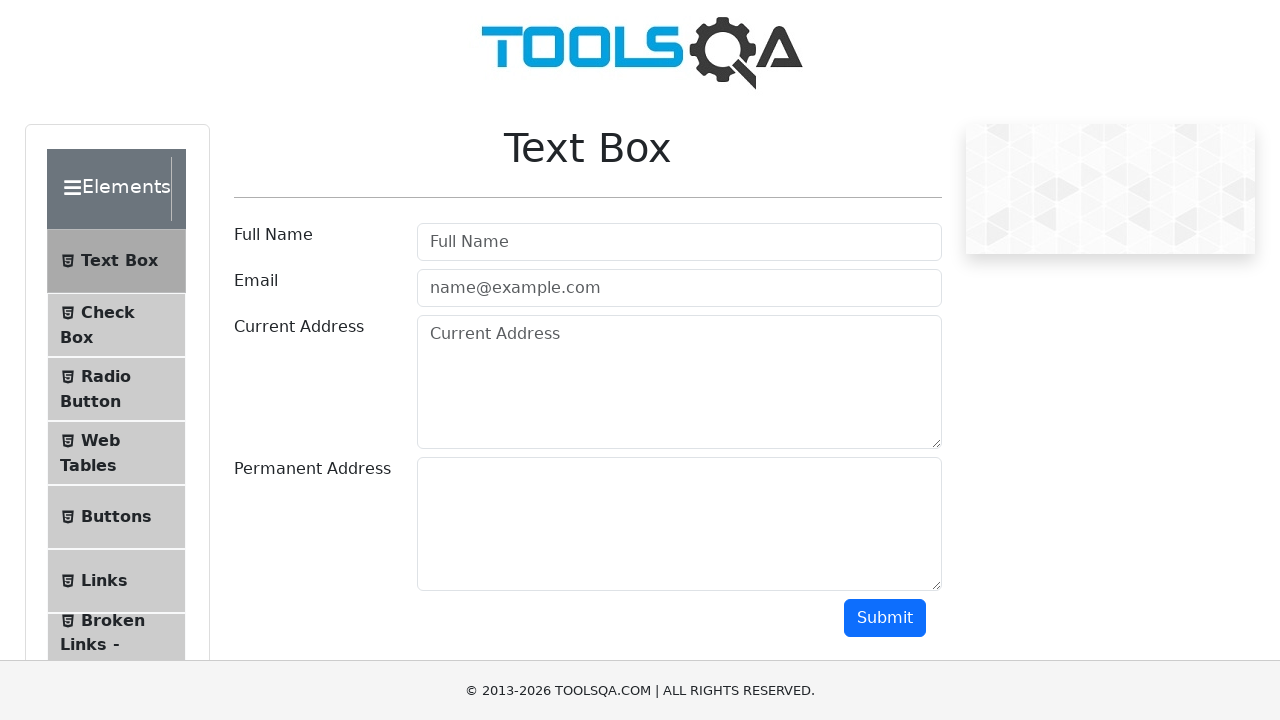

Filled name field with 'Jhampierre Colonia' on input[id*='userName']
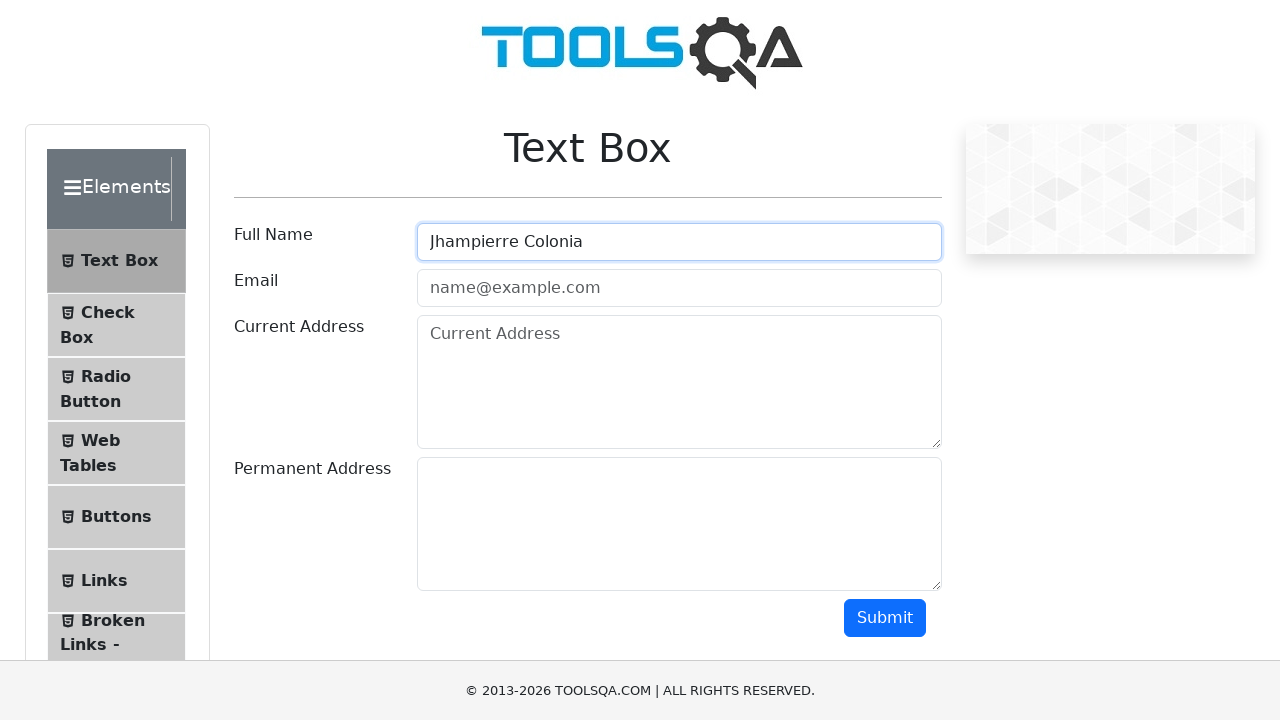

Pressed Tab to move to email field on input[id*='userName']
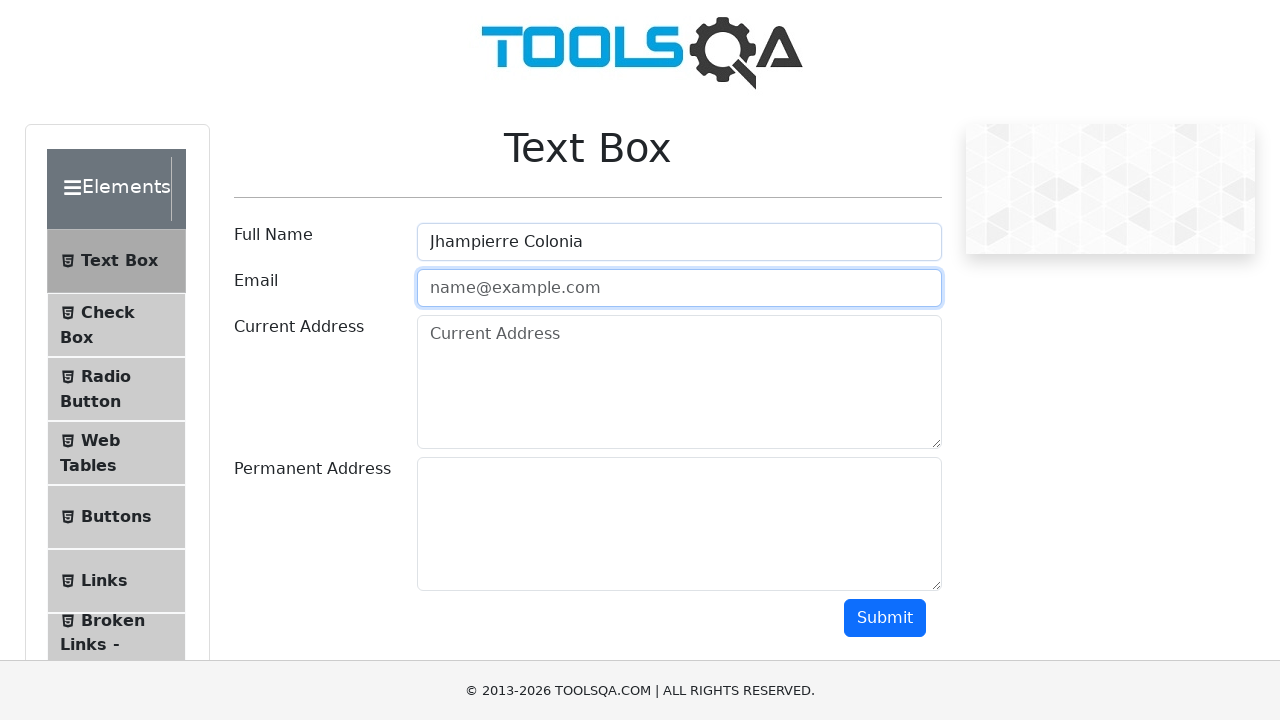

Filled email field with 'jhamcofer@gmail.com' on input[id*='userEmail']
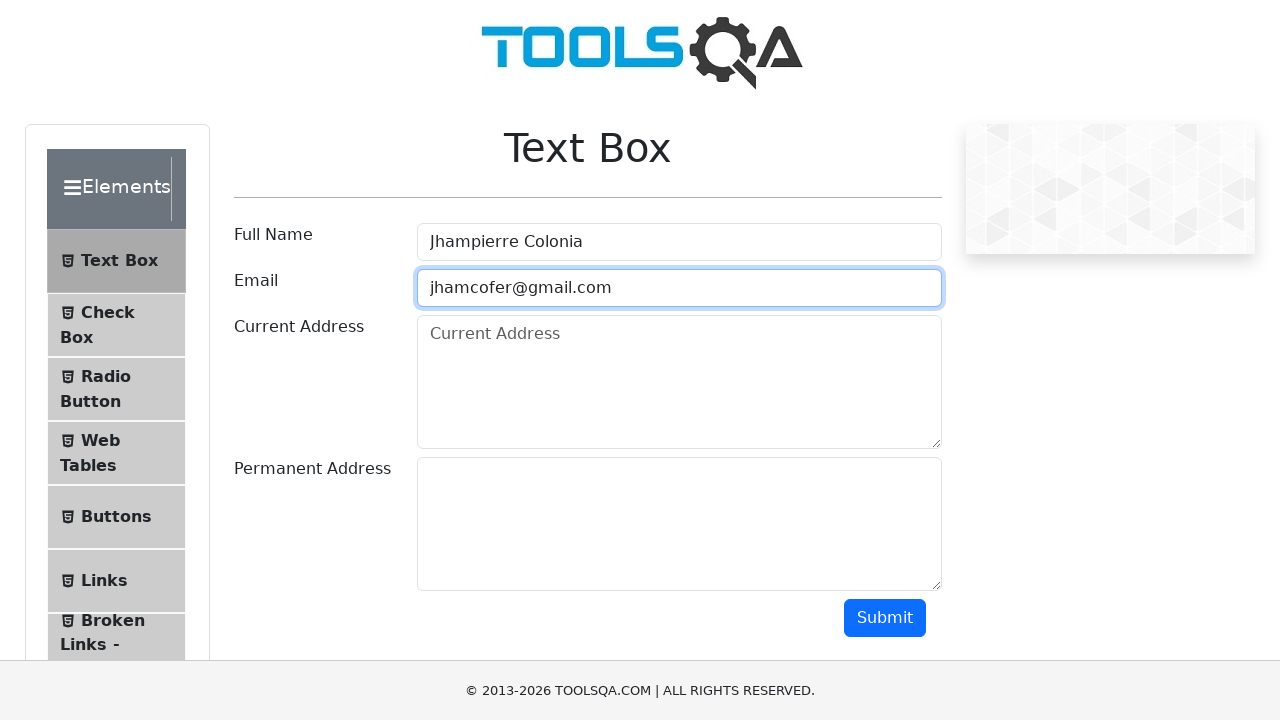

Pressed Tab to move to current address field on input[id*='userEmail']
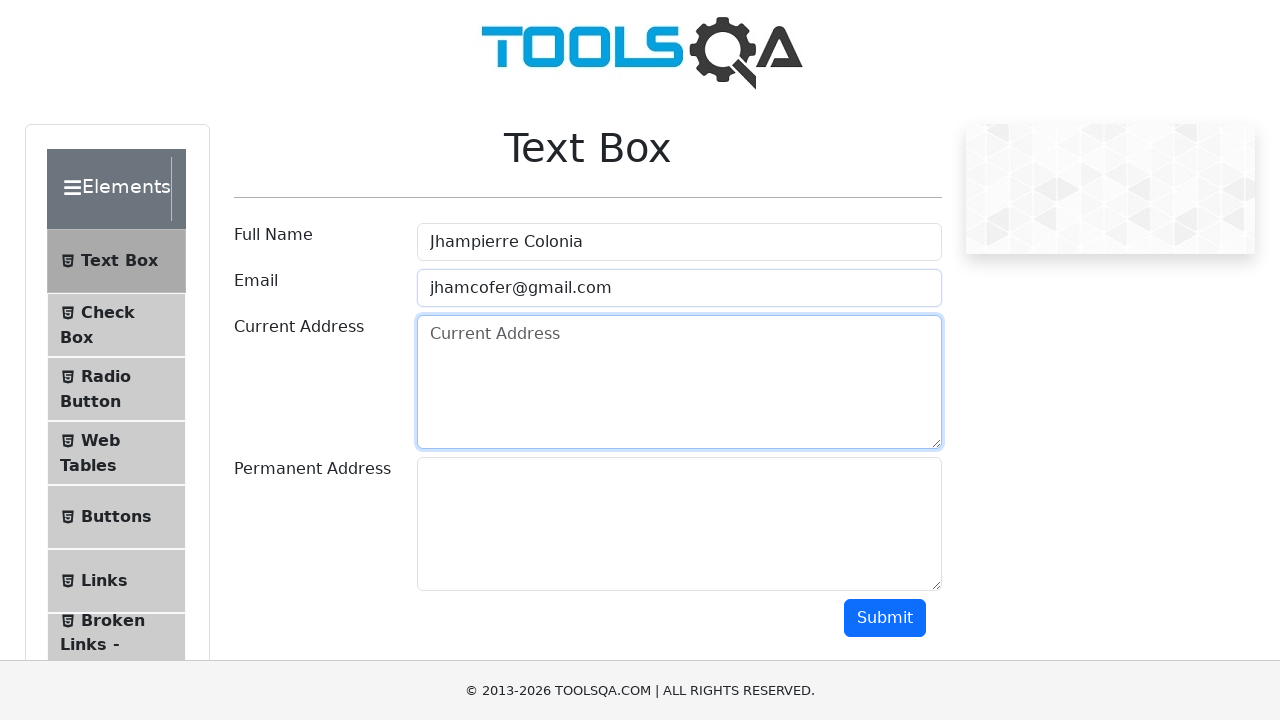

Filled current address field with 'Calel 1, Los Olivos' on textarea[id*='currentAddress']
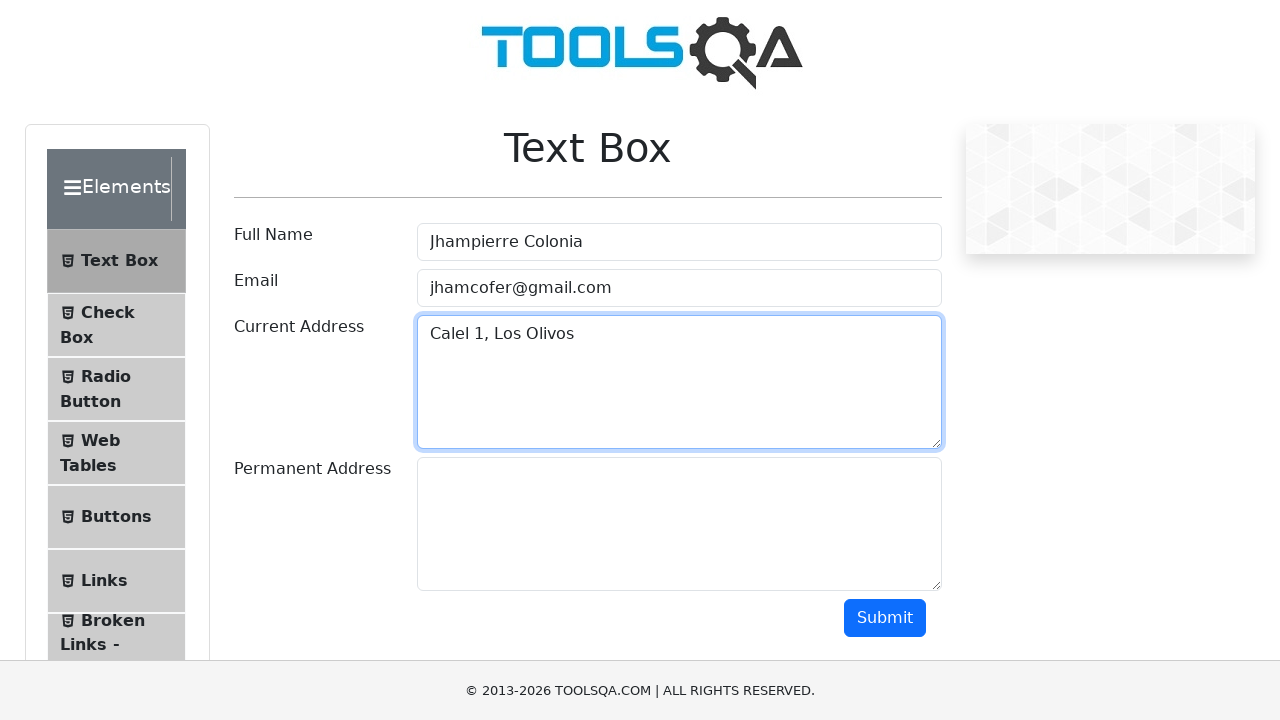

Pressed Tab to move to permanent address field on textarea[id*='currentAddress']
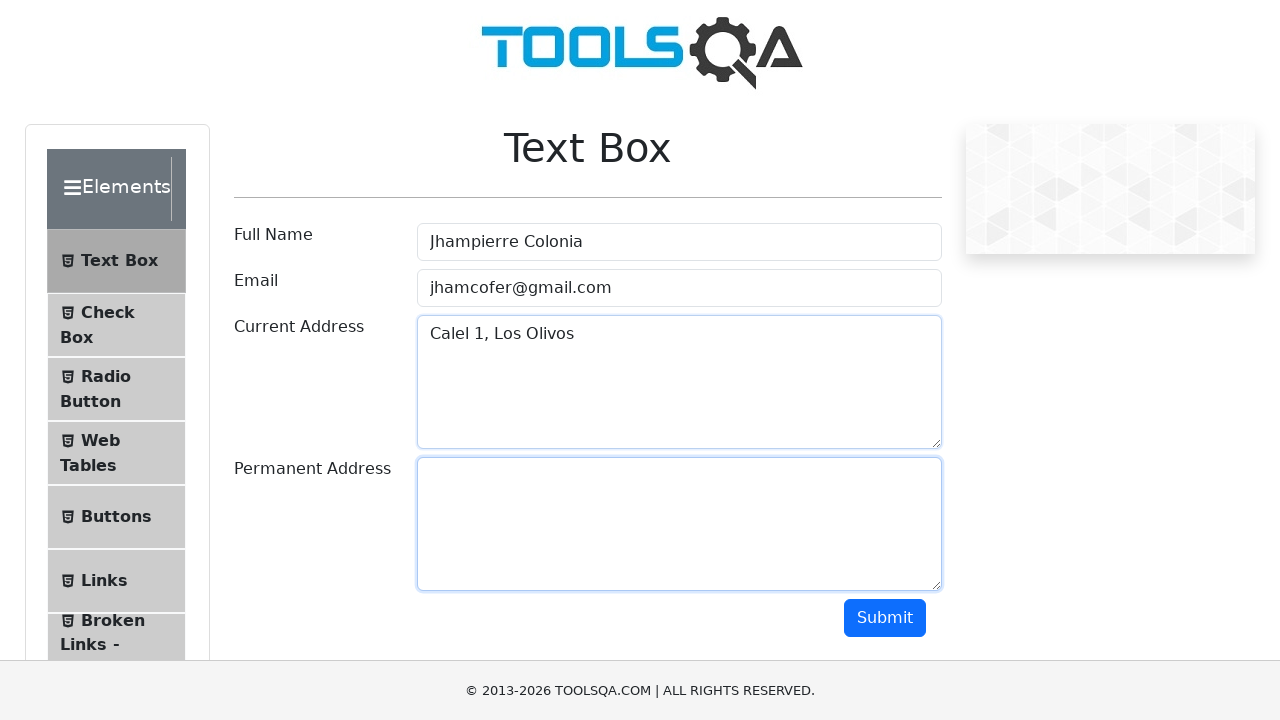

Filled permanent address field with 'Hola 2' on textarea[id*='permanentAddress']
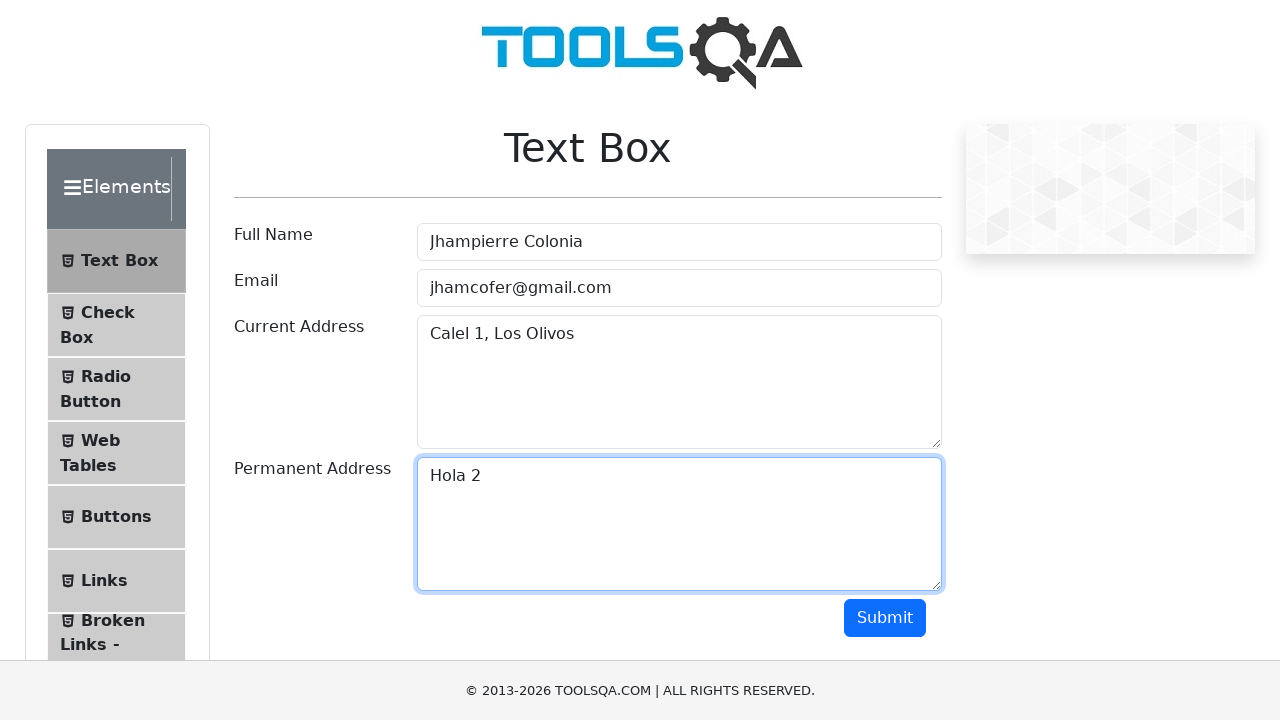

Scrolled submit button into view
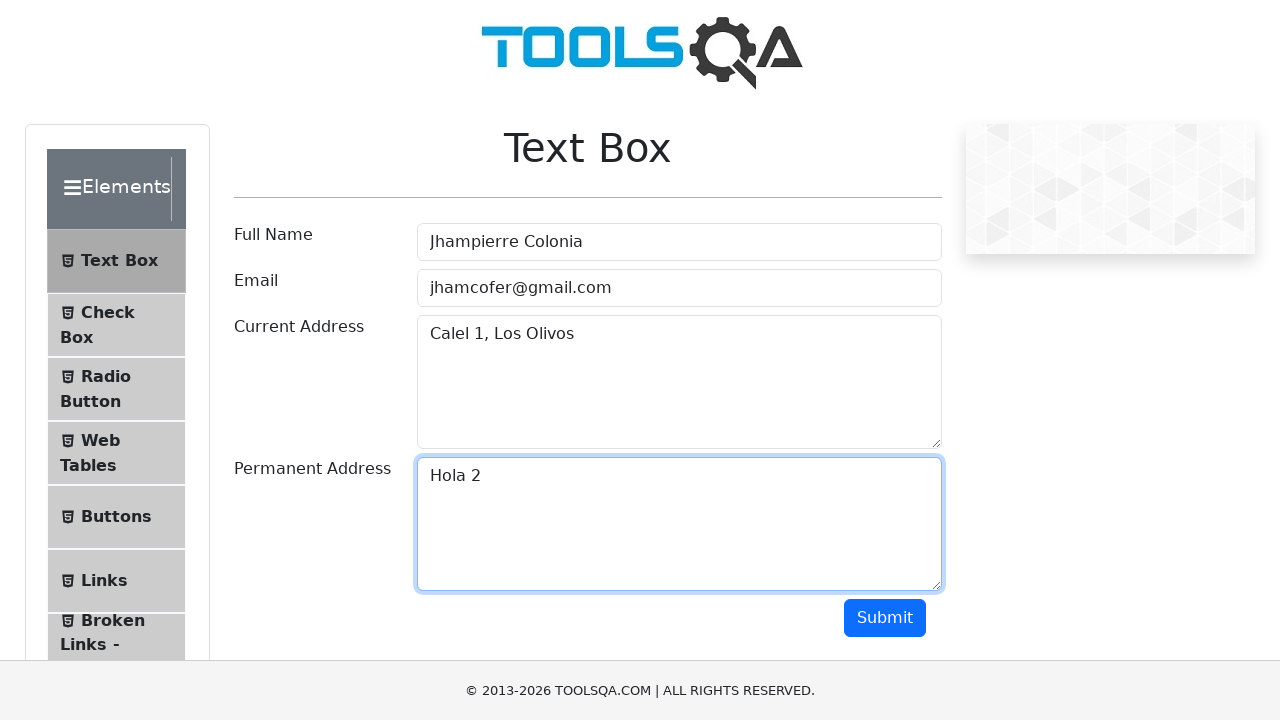

Clicked submit button to submit the form at (885, 618) on button[id*='submit']
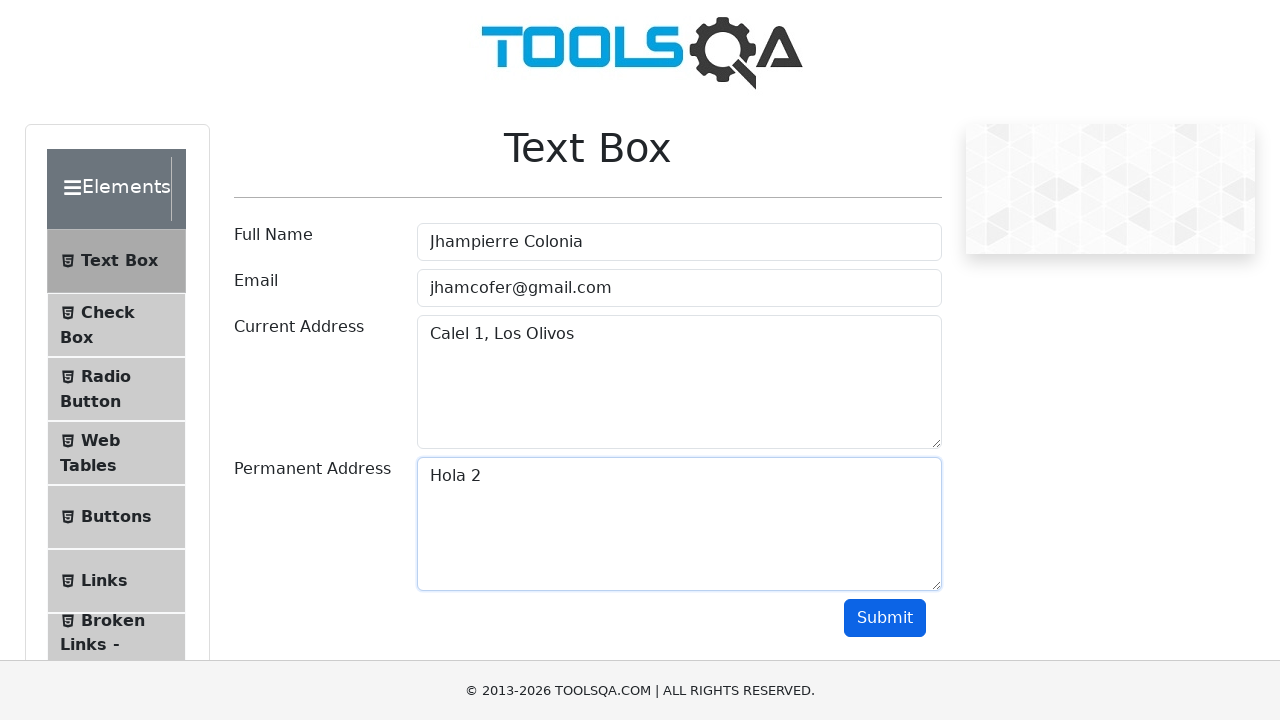

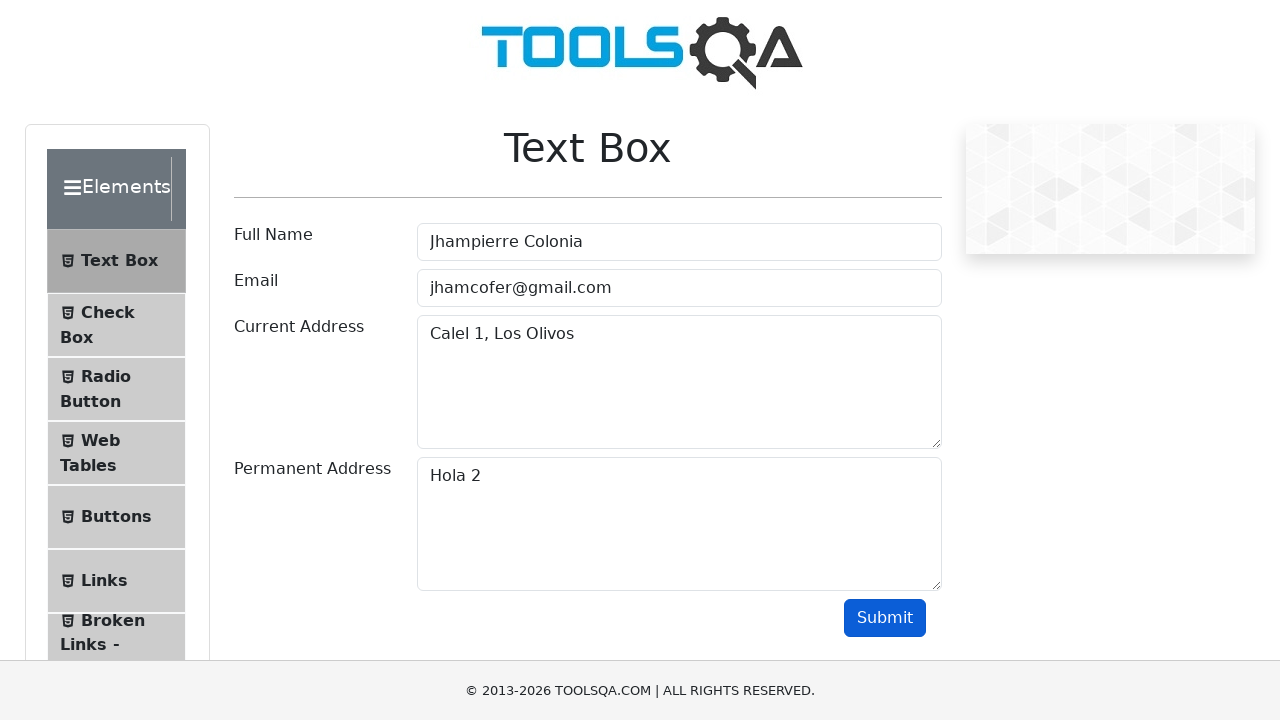